Visits a GitHub user profile page and reloads it to verify the page loads correctly

Starting URL: https://github.com/code2ahm

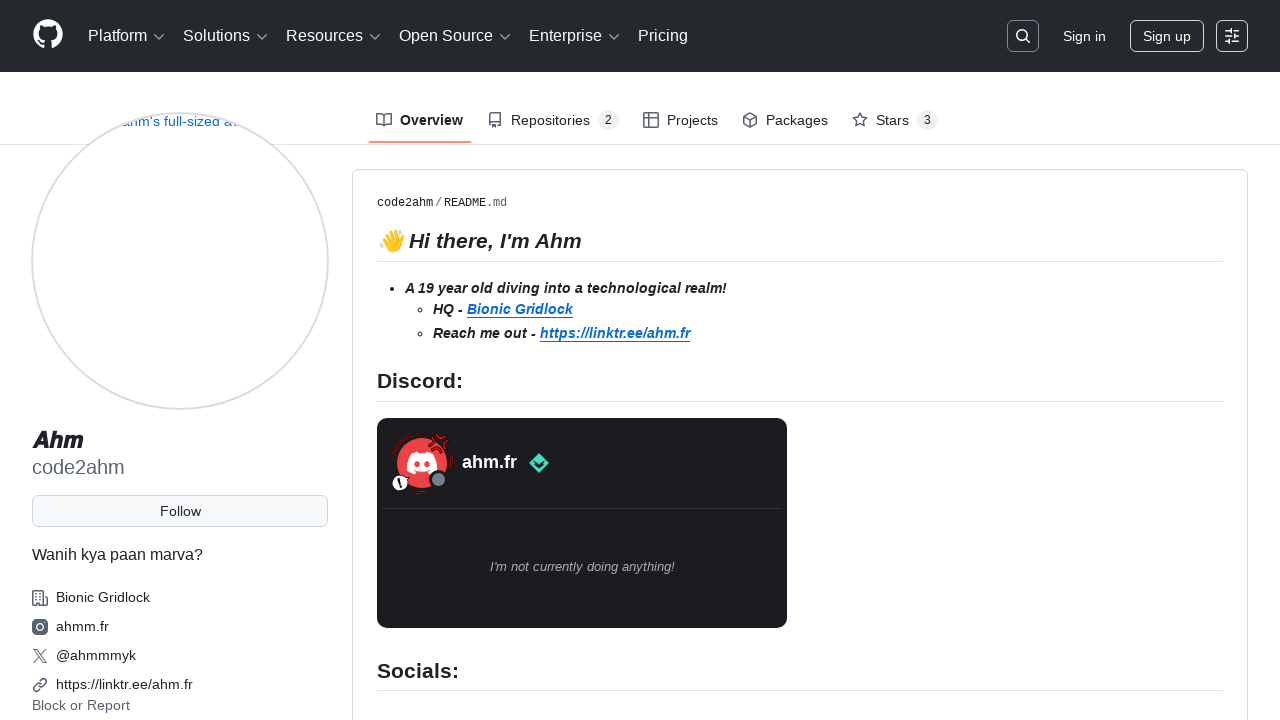

Waited for page to fully load
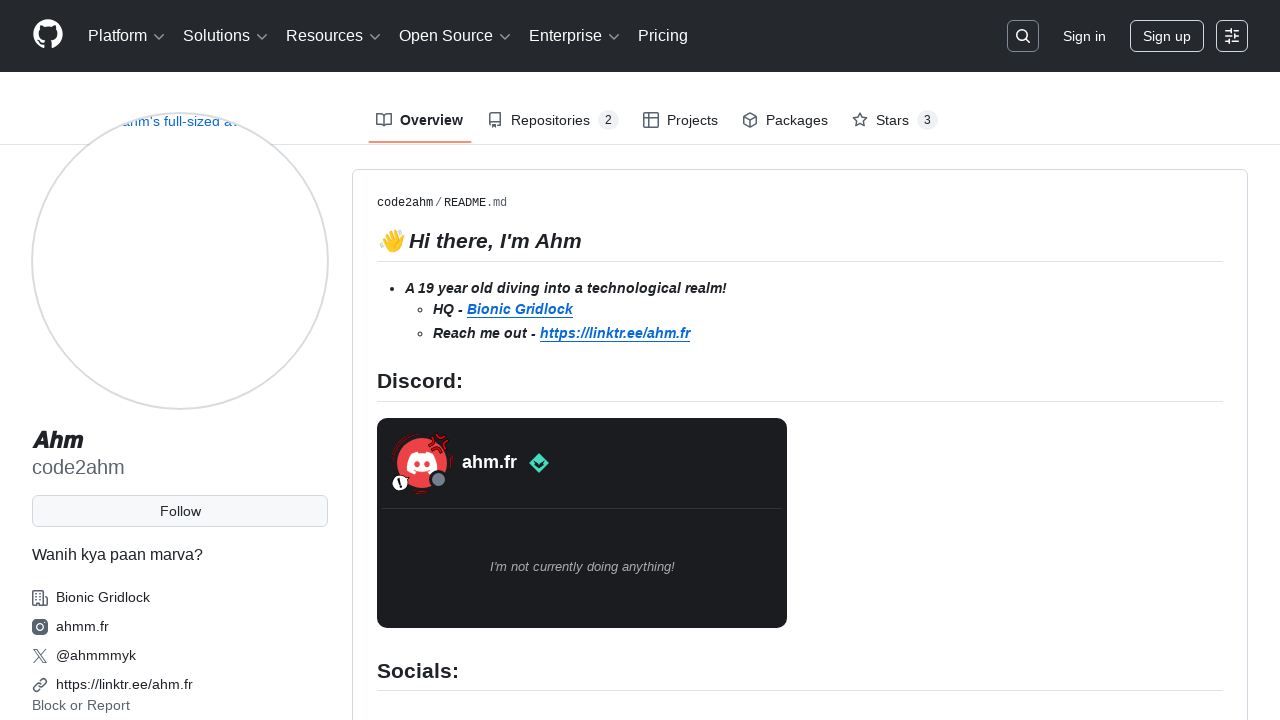

Reloaded the GitHub user profile page
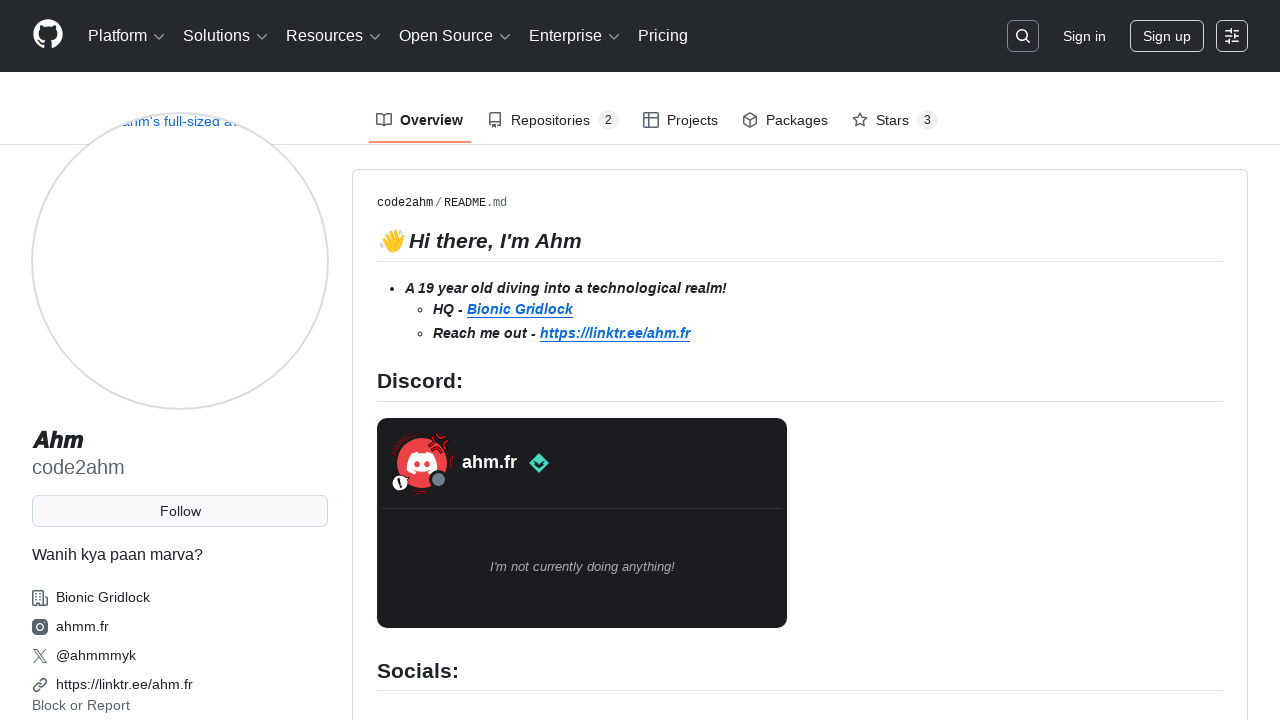

User avatar image loaded and visible
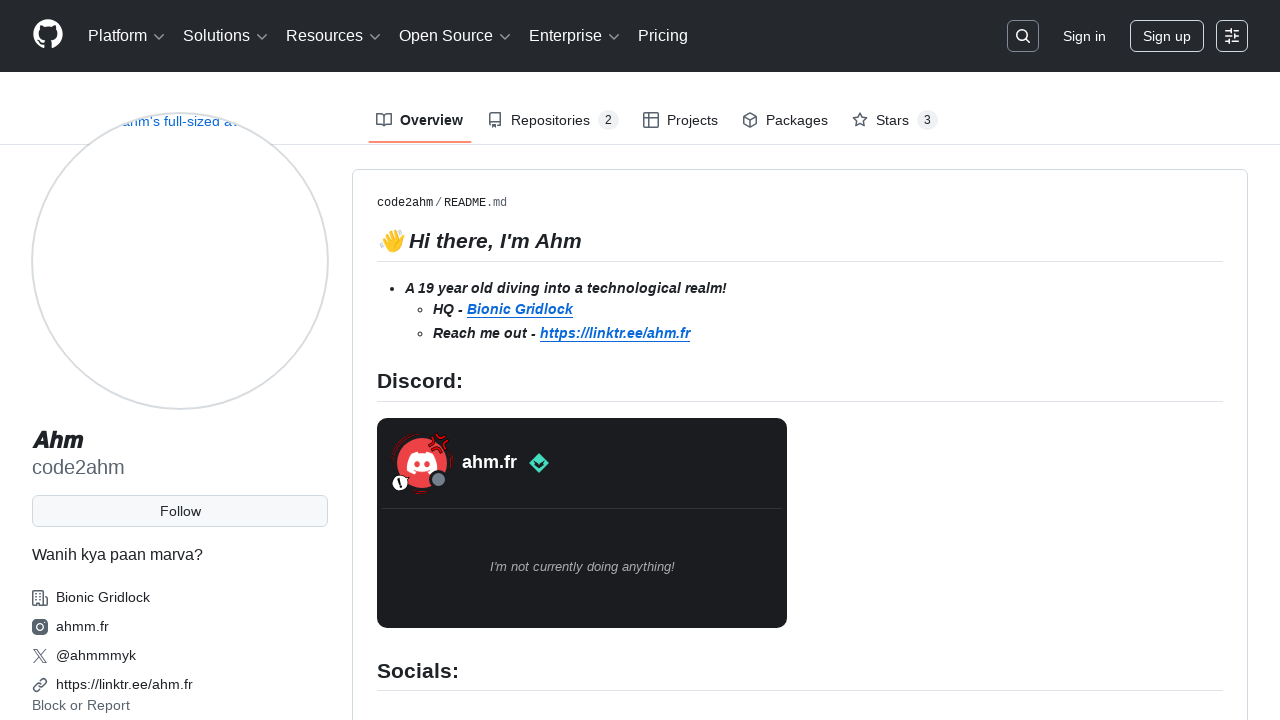

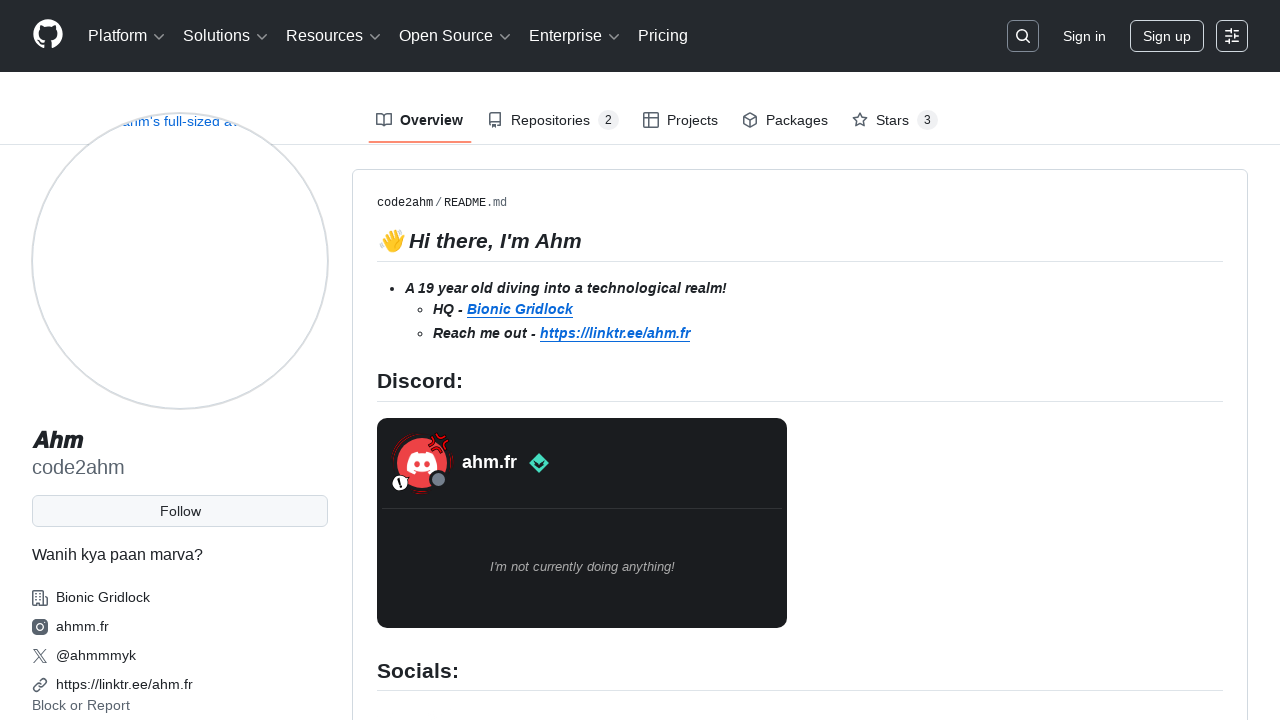